Tests drag and drop functionality by dragging an image element and dropping it into a target box element

Starting URL: https://formy-project.herokuapp.com/dragdrop

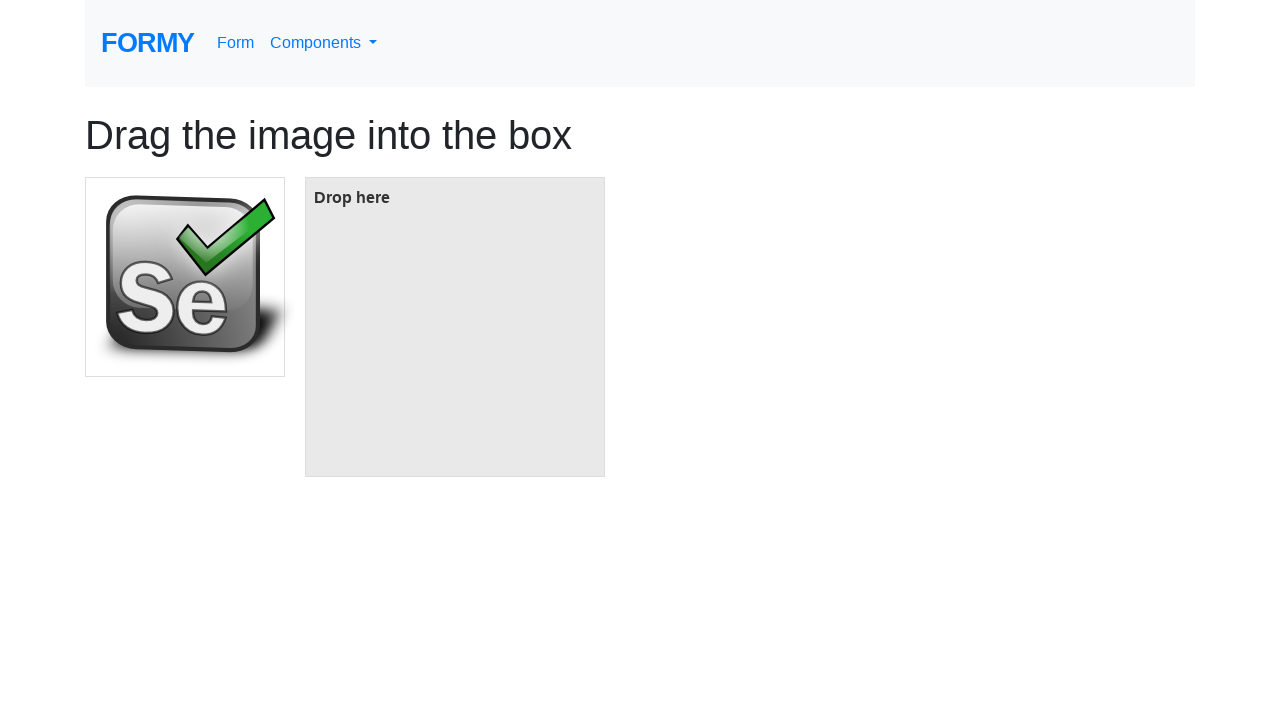

Located draggable image element
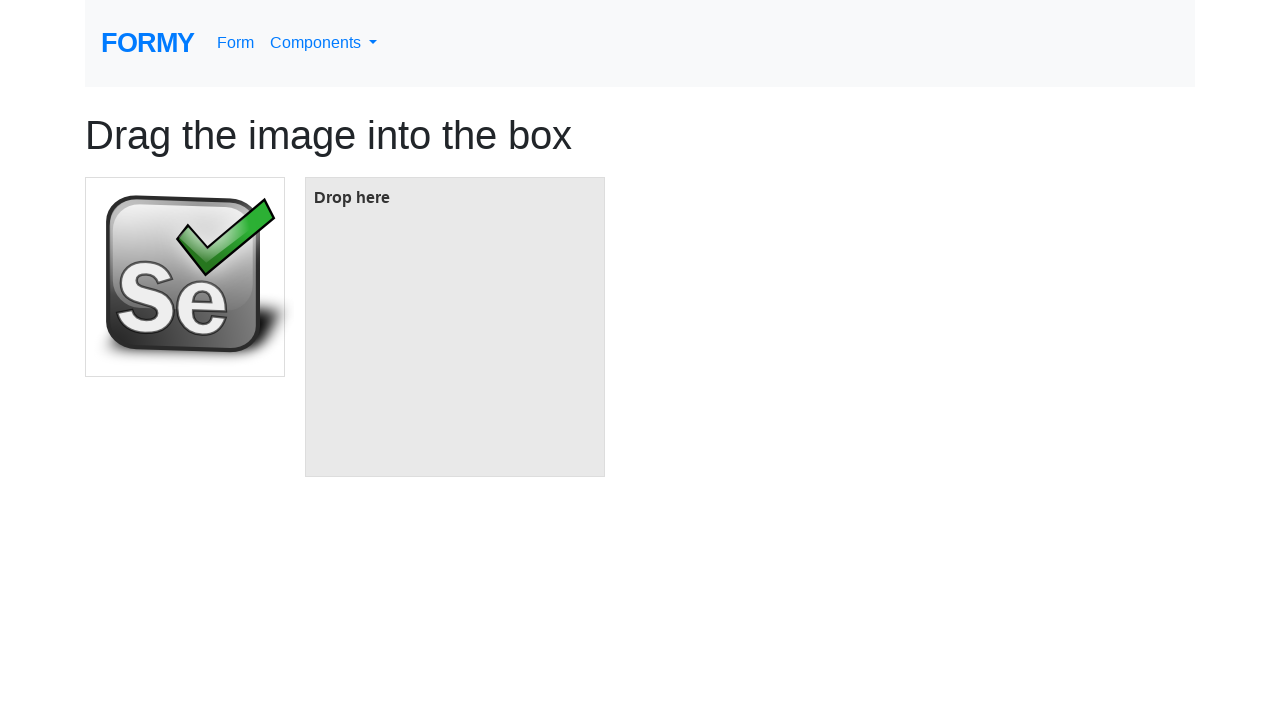

Located drop target box element
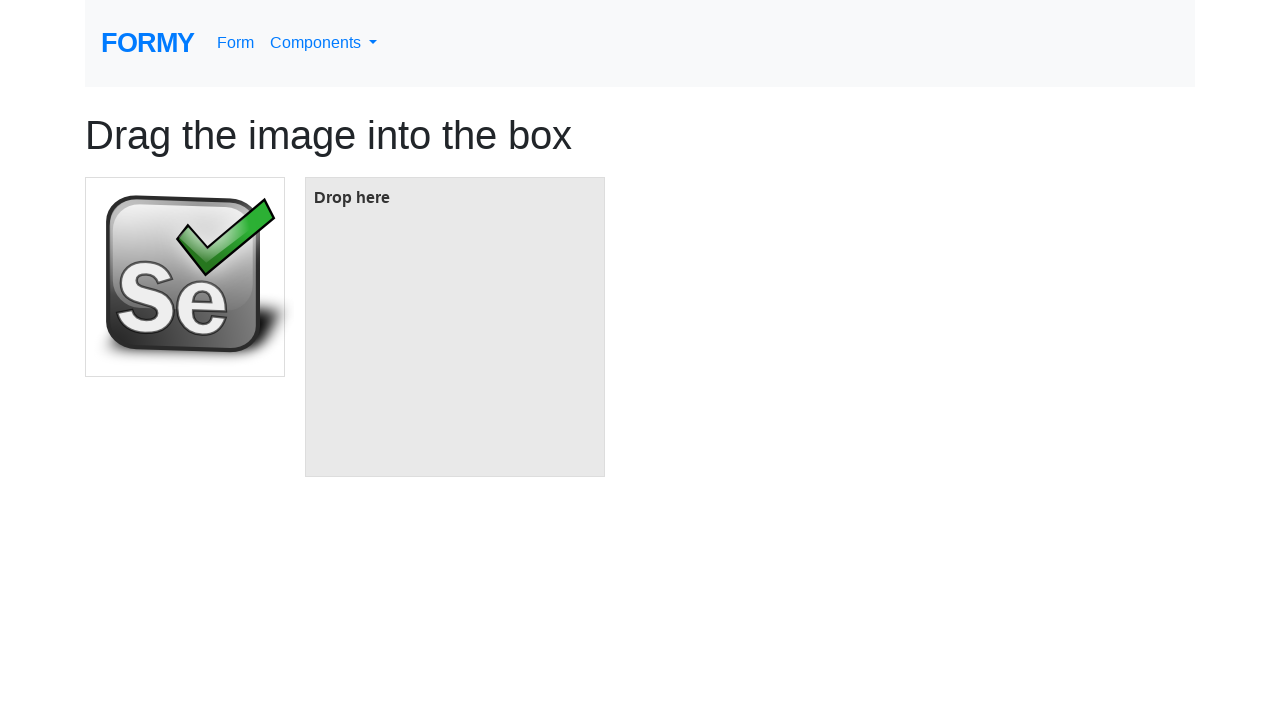

Dragged image element and dropped it into target box at (455, 327)
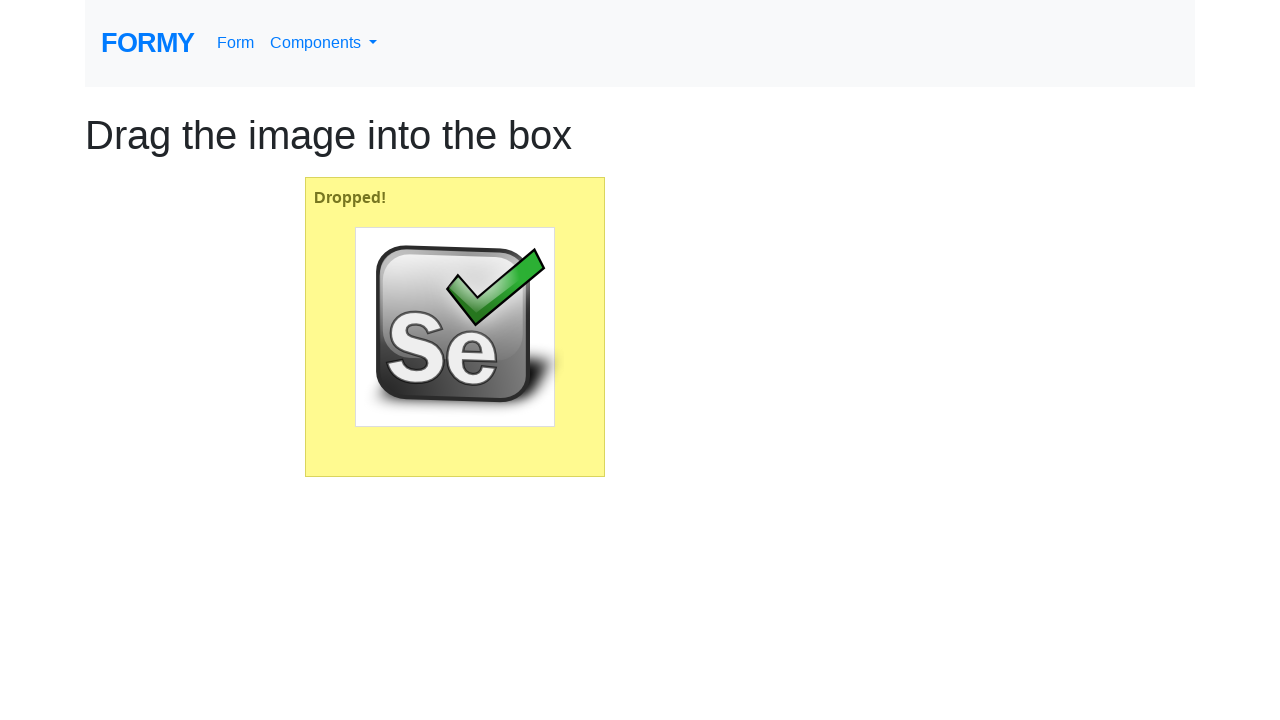

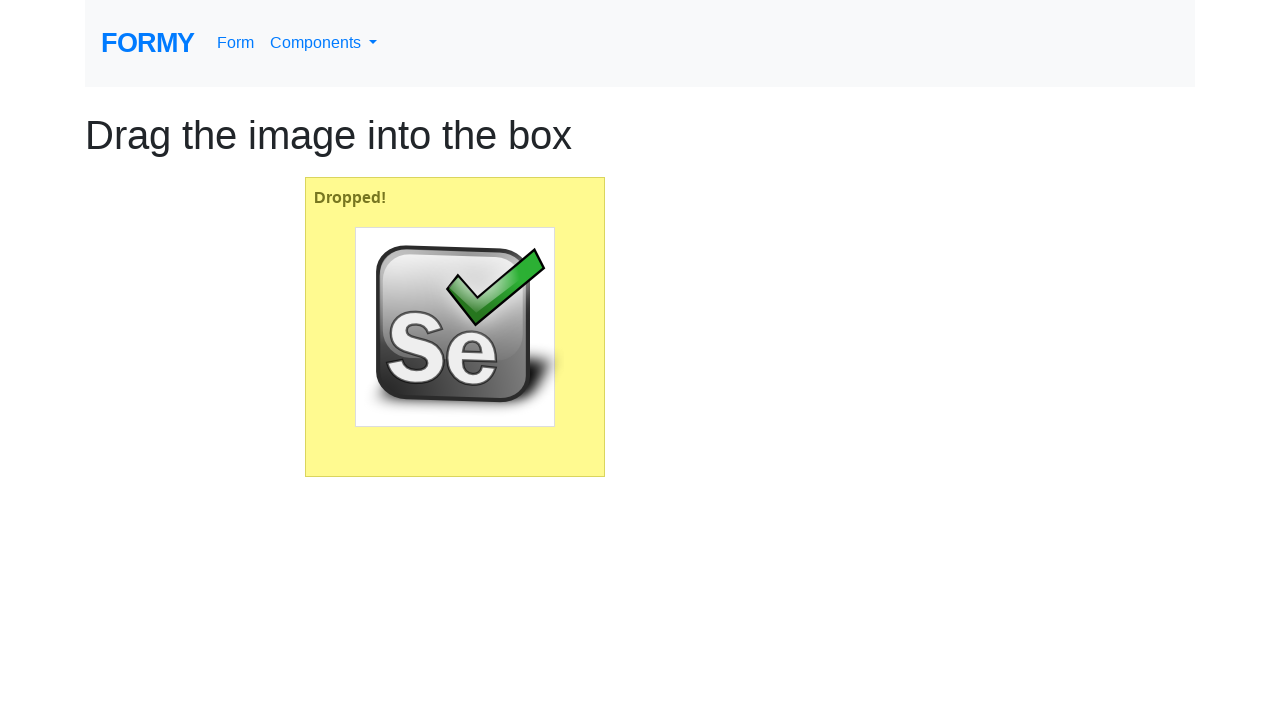